Tests checkbox functionality by finding all checkboxes on the page and verifying their checked states using both attribute lookup and isSelected methods.

Starting URL: http://the-internet.herokuapp.com/checkboxes

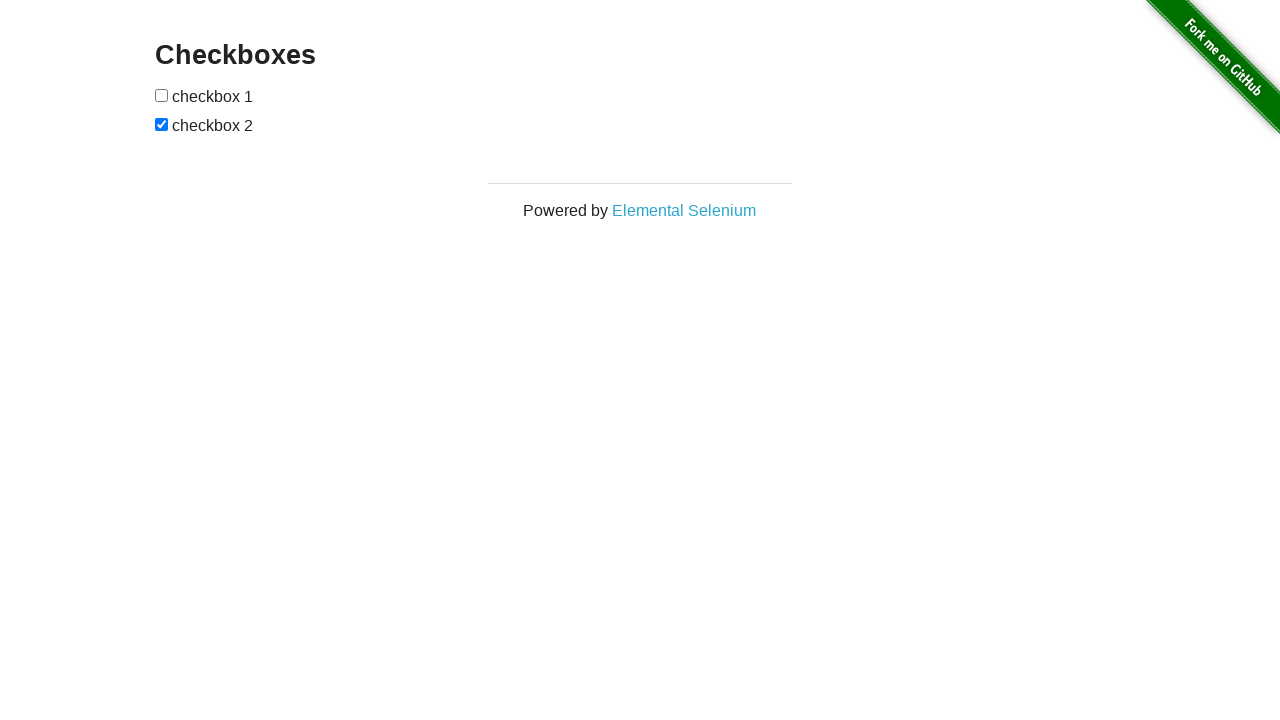

Waited for checkboxes to load on the page
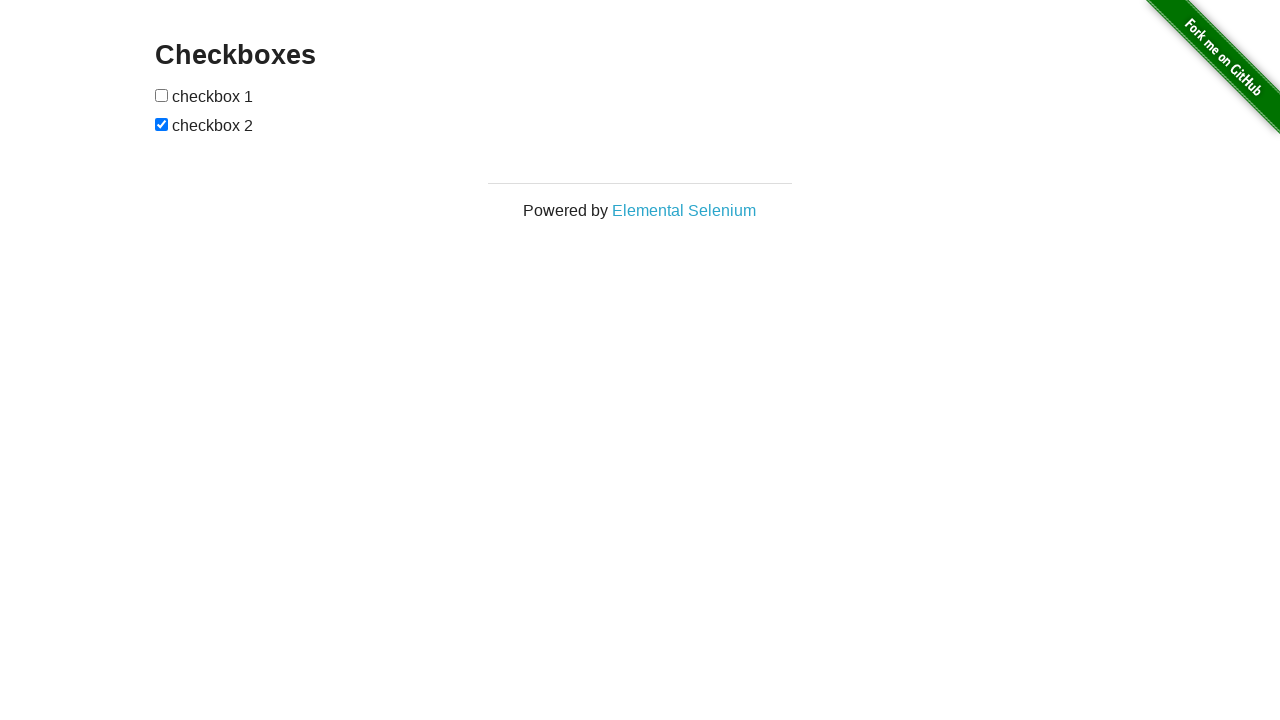

Located all checkbox elements on the page
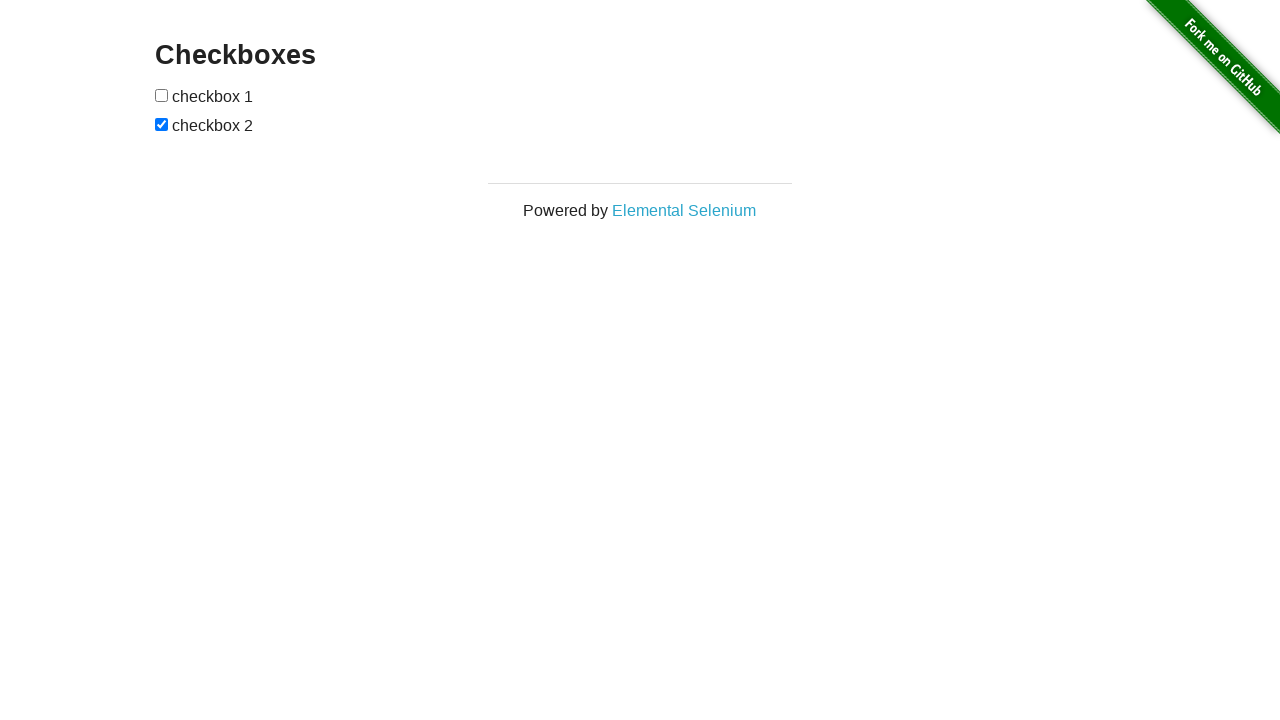

Selected the first checkbox element
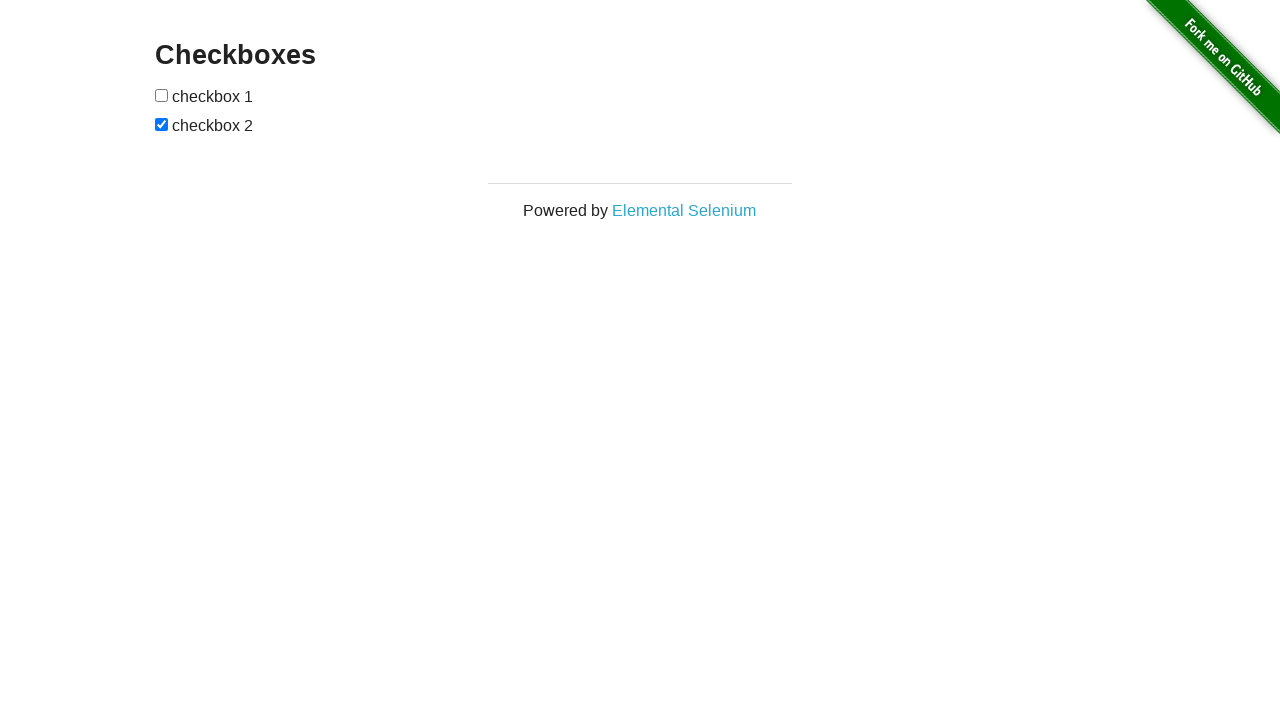

Verified first checkbox is unchecked by default
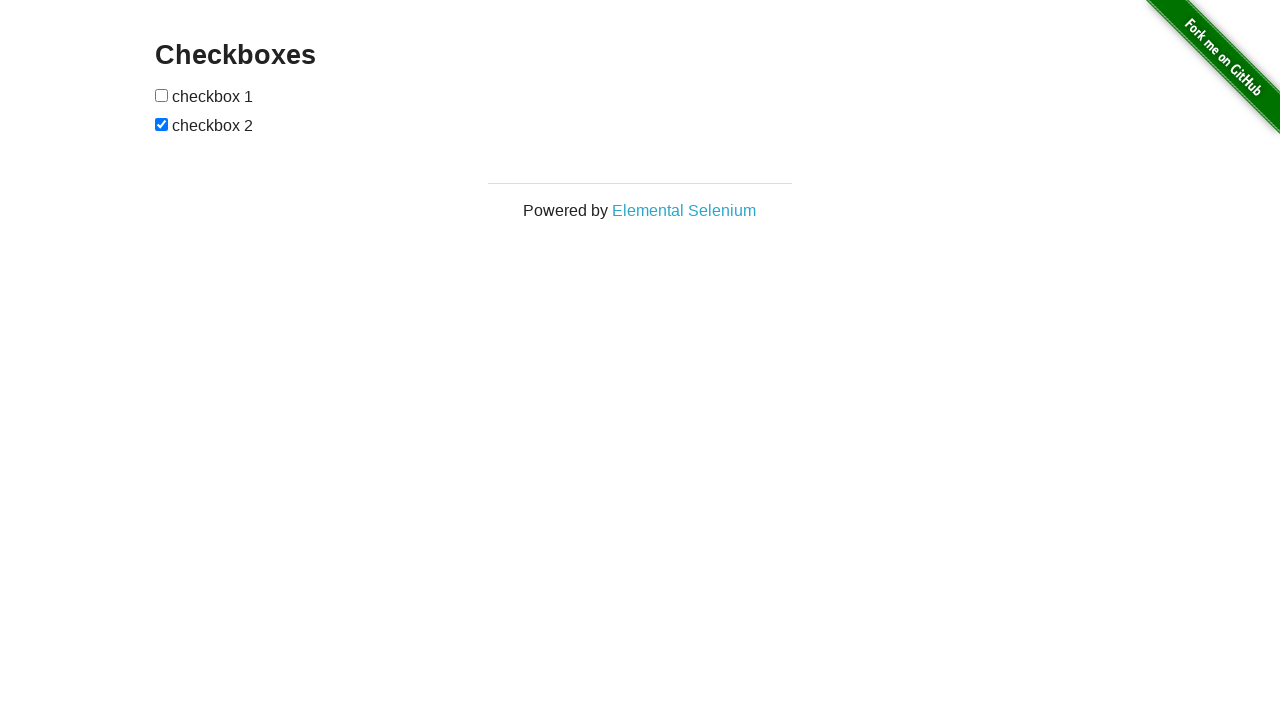

Selected the second checkbox element
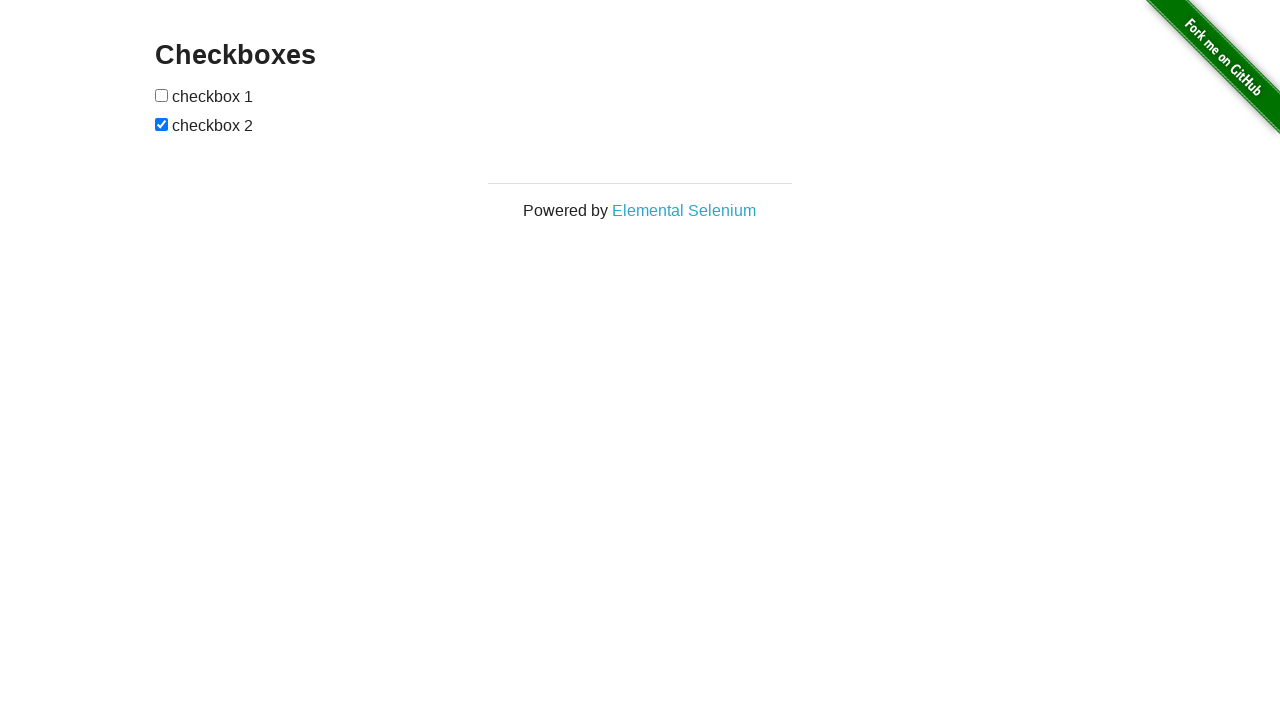

Verified second checkbox is checked by default
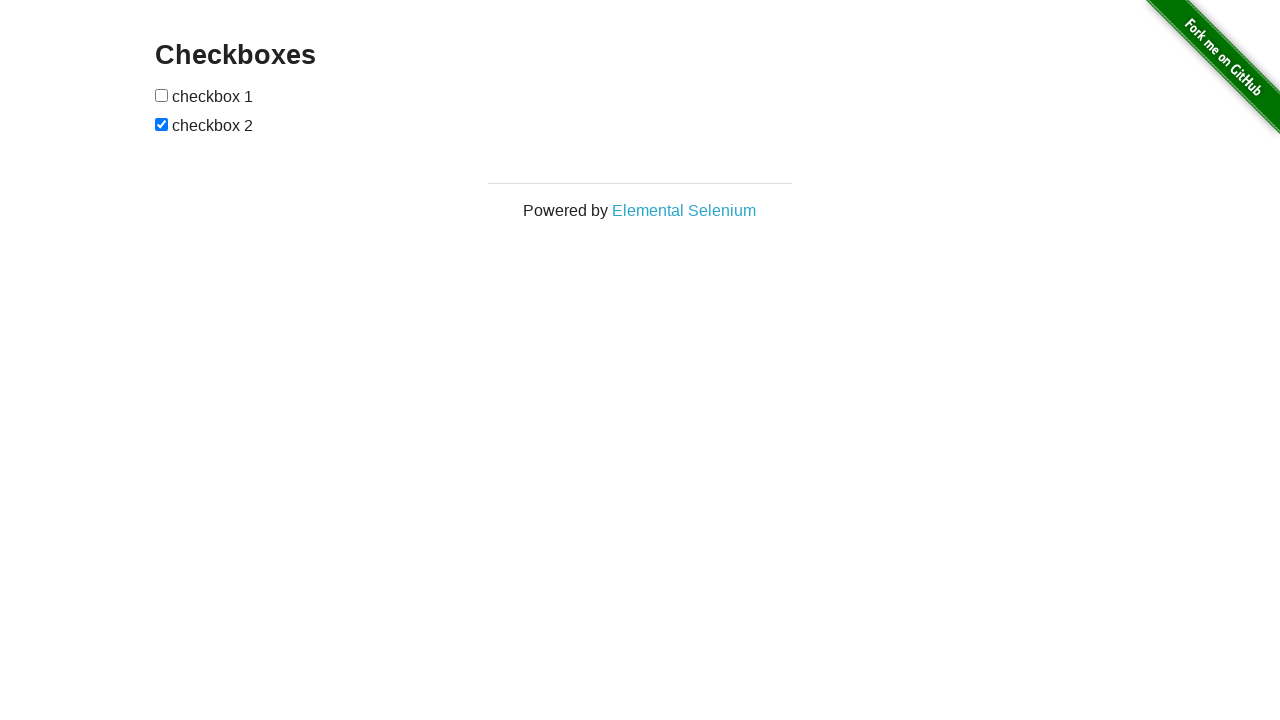

Clicked the first checkbox to check it at (162, 95) on input[type="checkbox"] >> nth=0
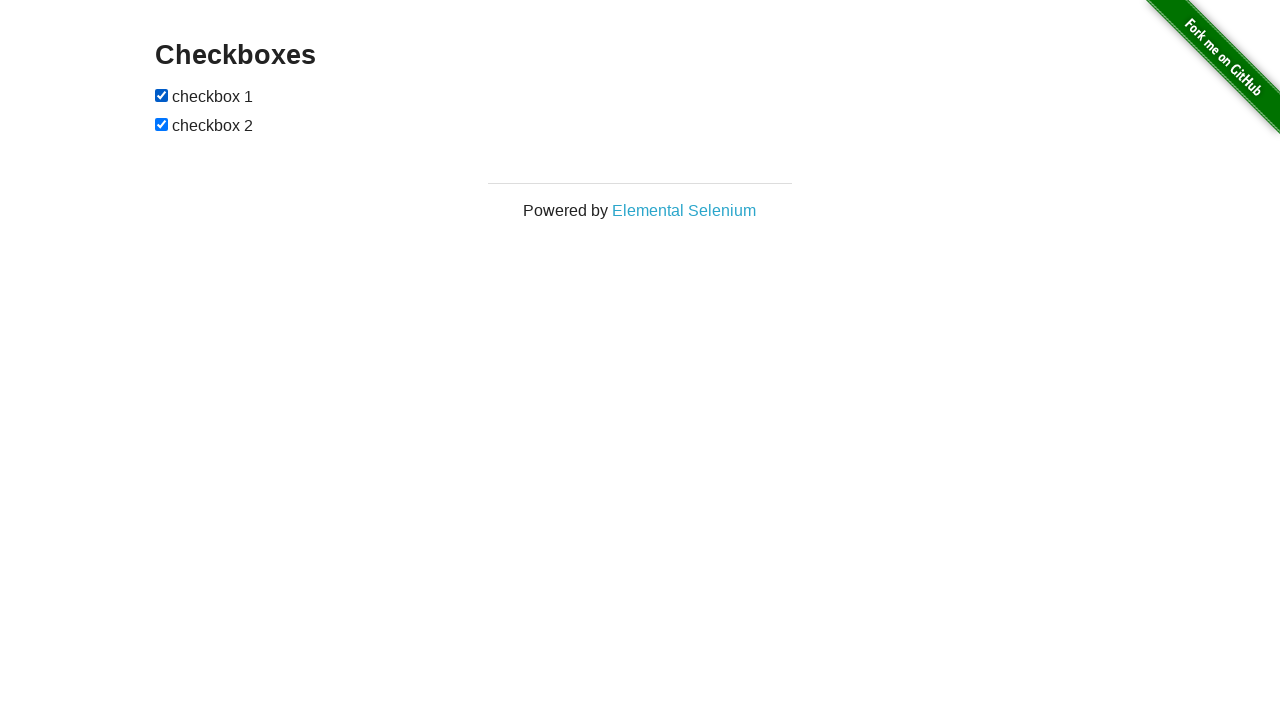

Verified first checkbox is now checked after clicking
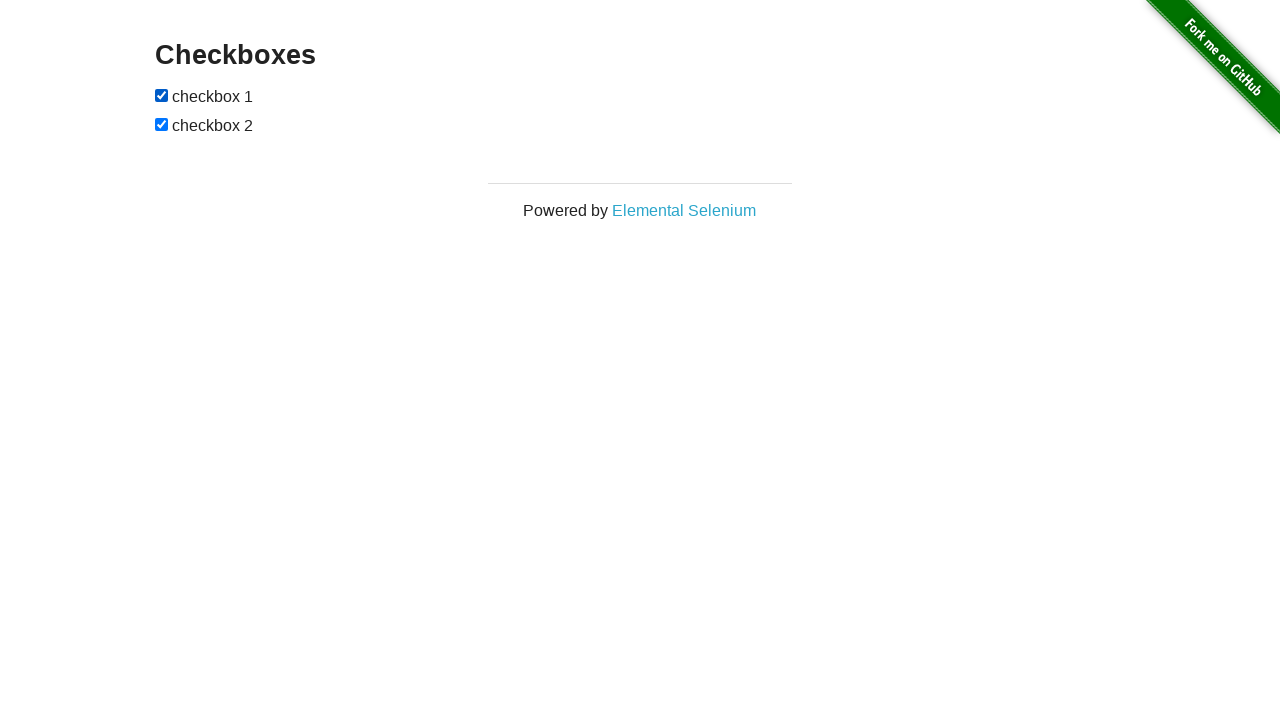

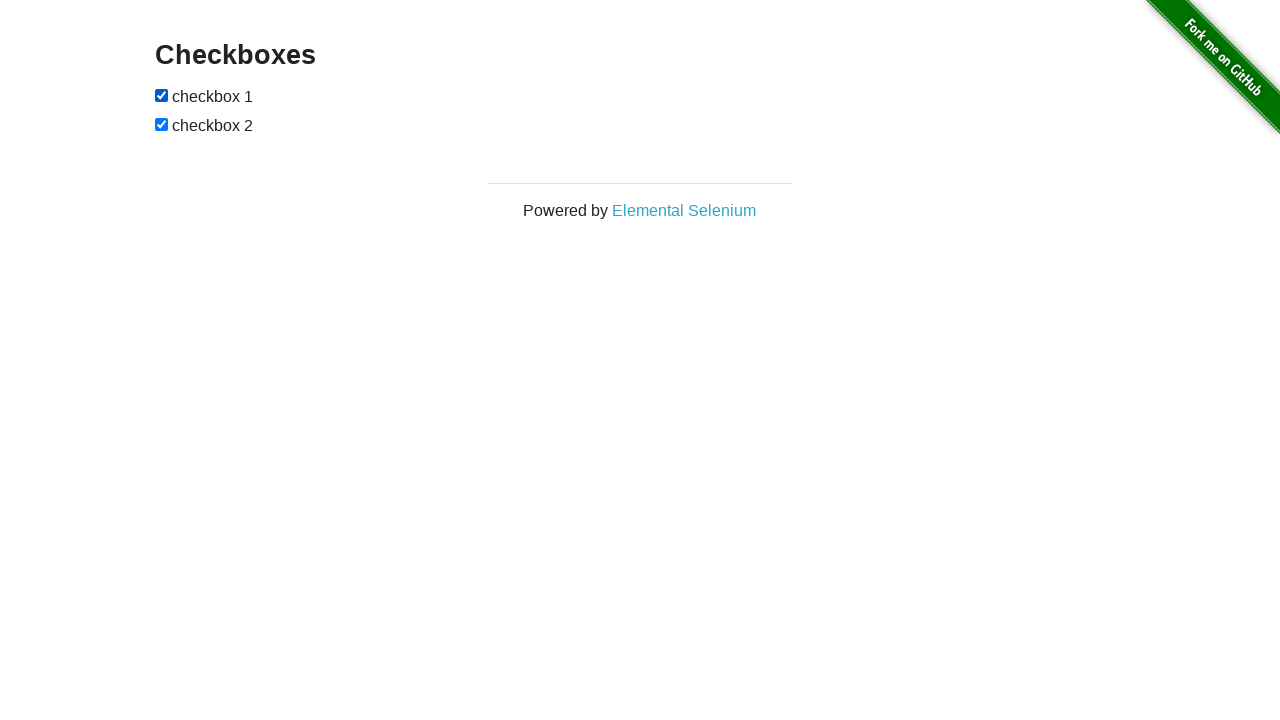